Verifies that the website displays the correct slogan "Conectando corações, mudando vidas!" in the main heading element

Starting URL: https://petlov.vercel.app

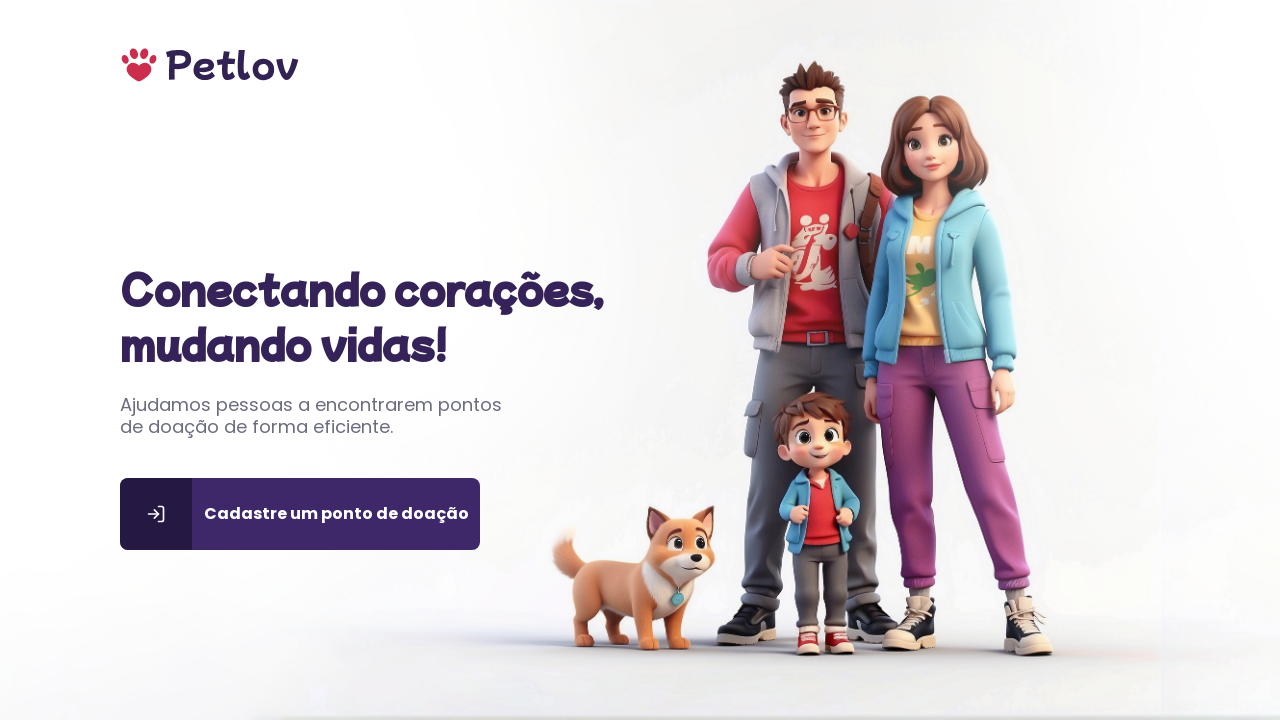

Navigated to https://petlov.vercel.app
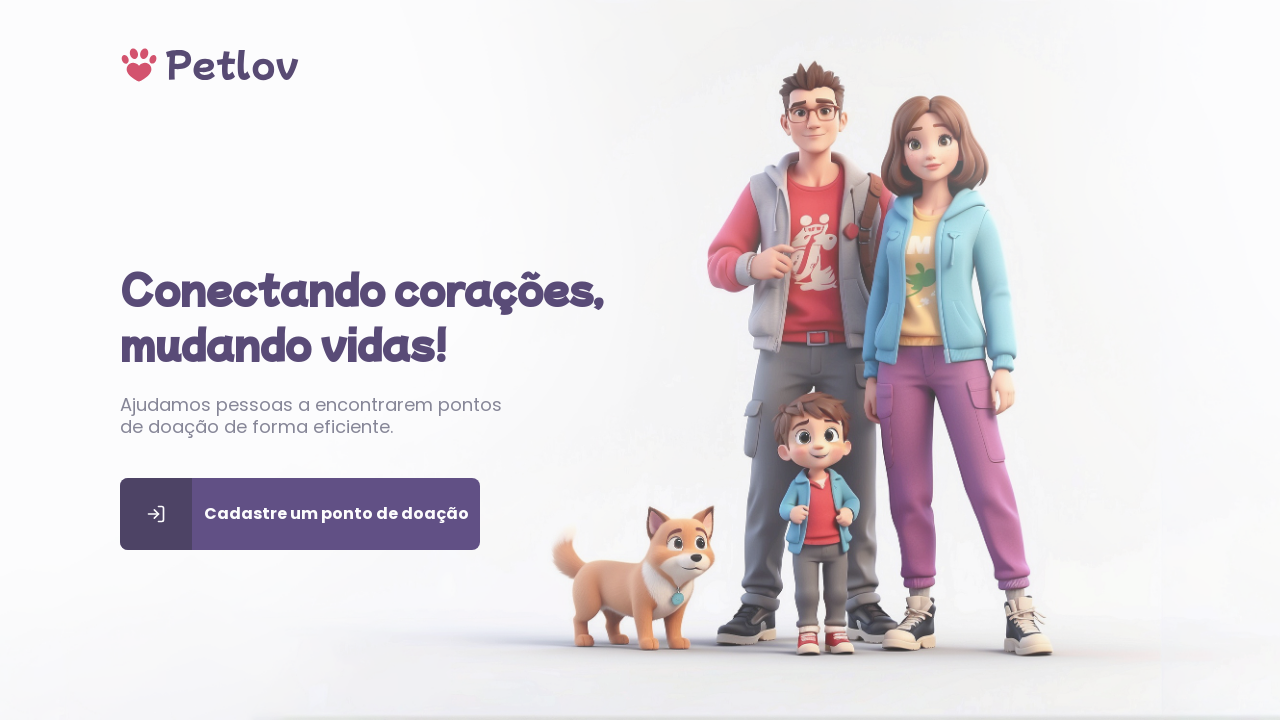

H1 element is now visible
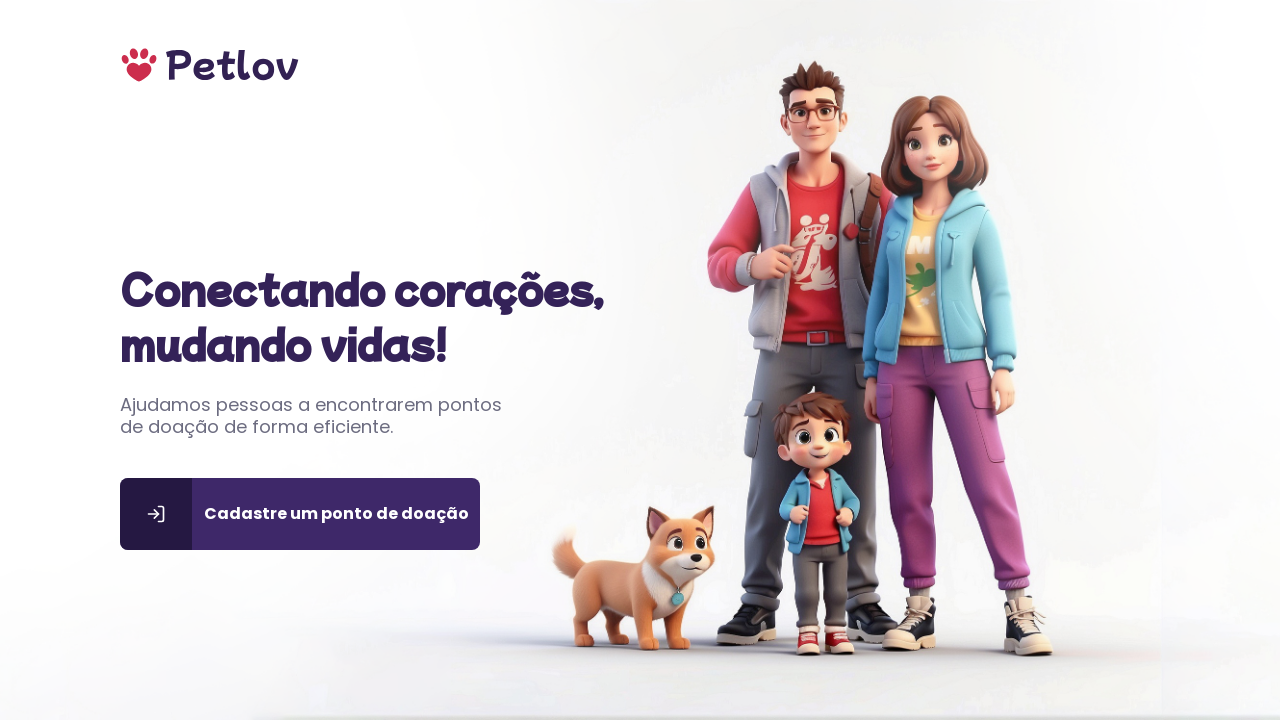

Verified that the main heading displays the correct slogan 'Conectando corações, mudando vidas!'
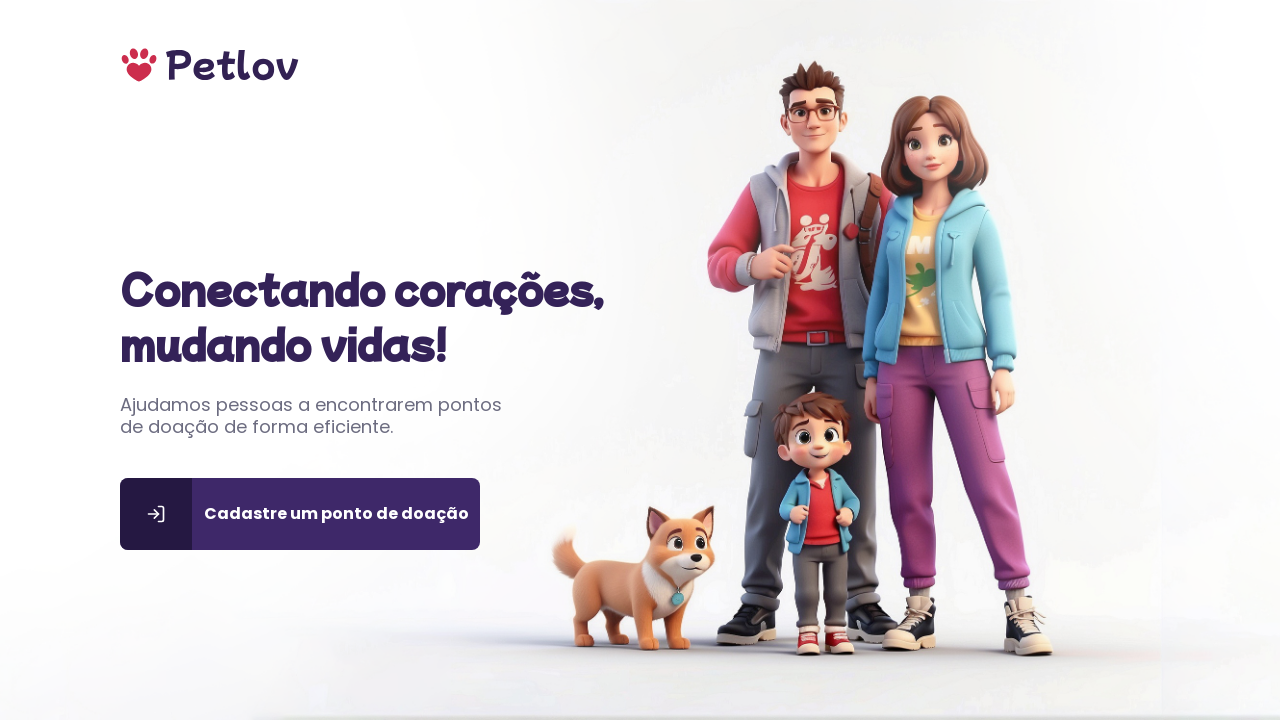

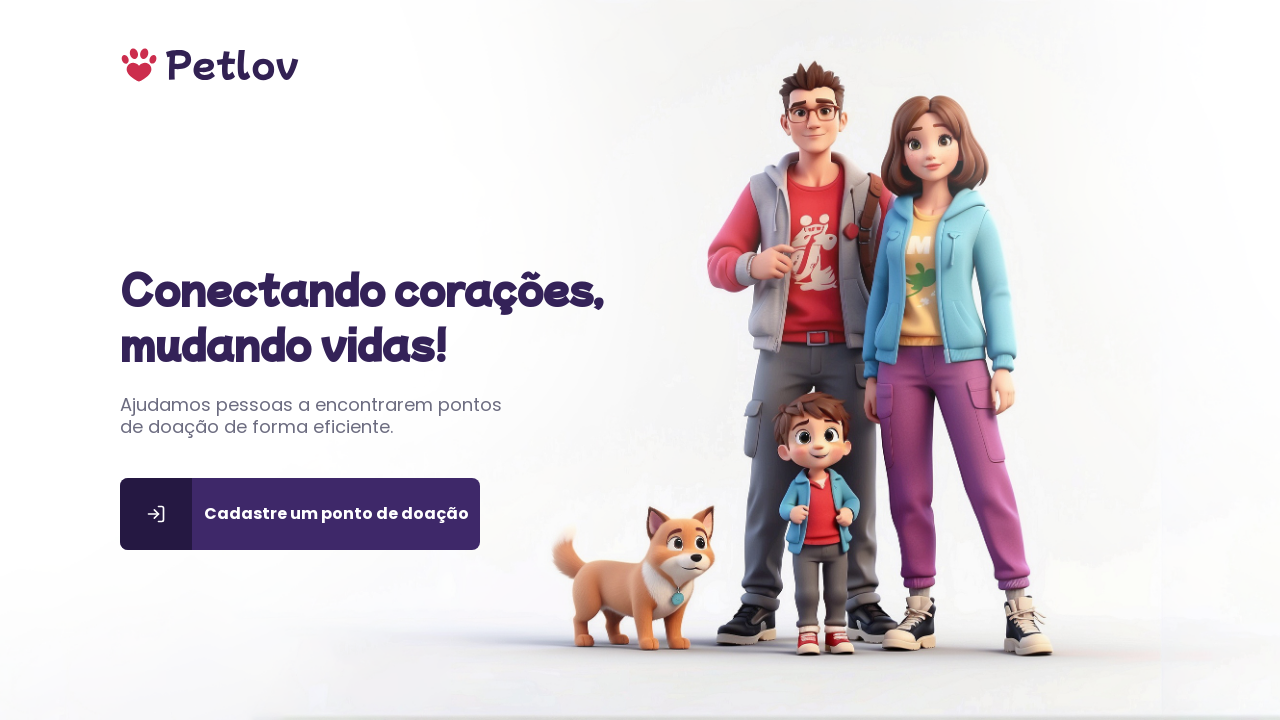